Tests dynamic control interactions by removing a button, enabling a text field, and entering text into it

Starting URL: https://the-internet.herokuapp.com/dynamic_controls

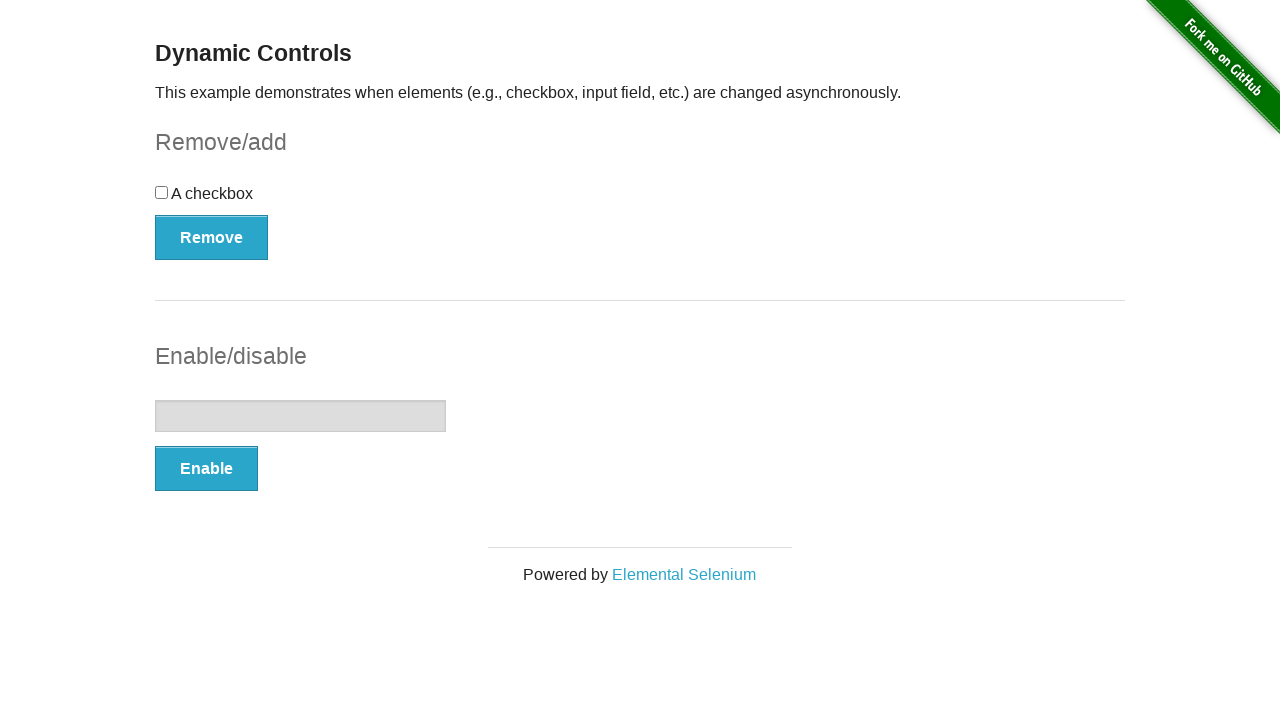

Clicked the Remove button to remove the element at (212, 237) on xpath=//button[text()="Remove"]
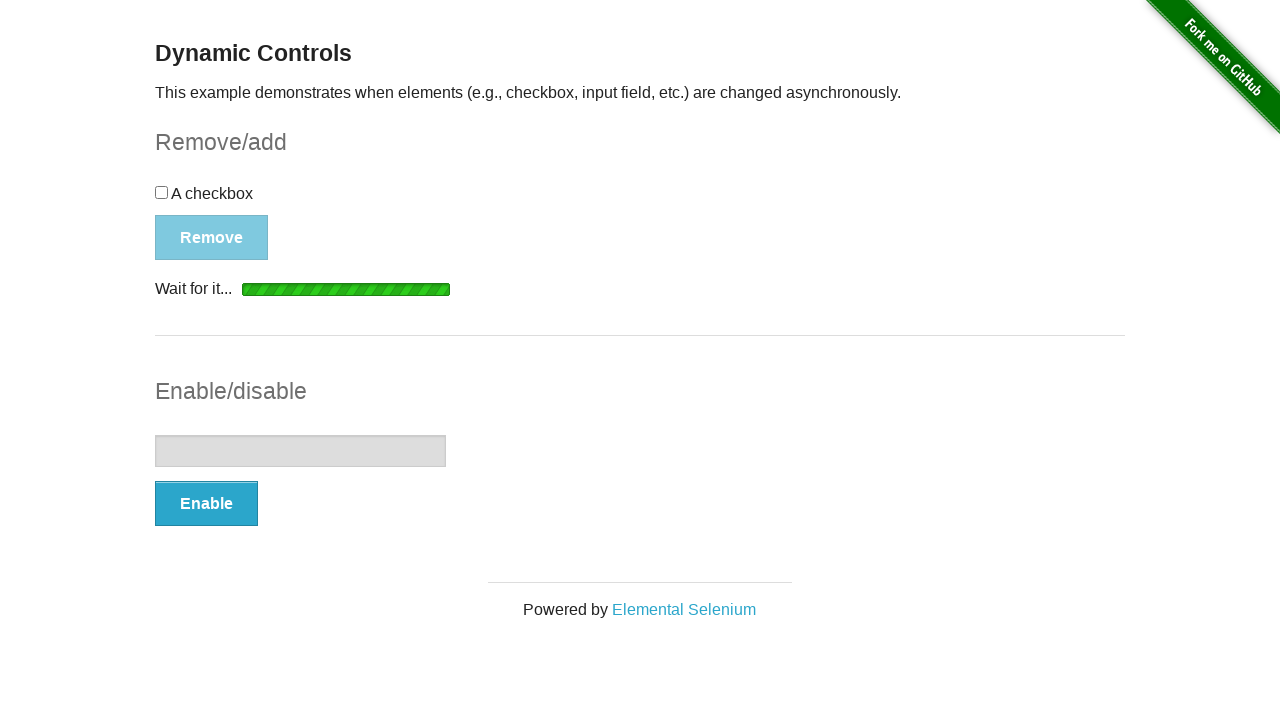

Verified that the Remove button has disappeared
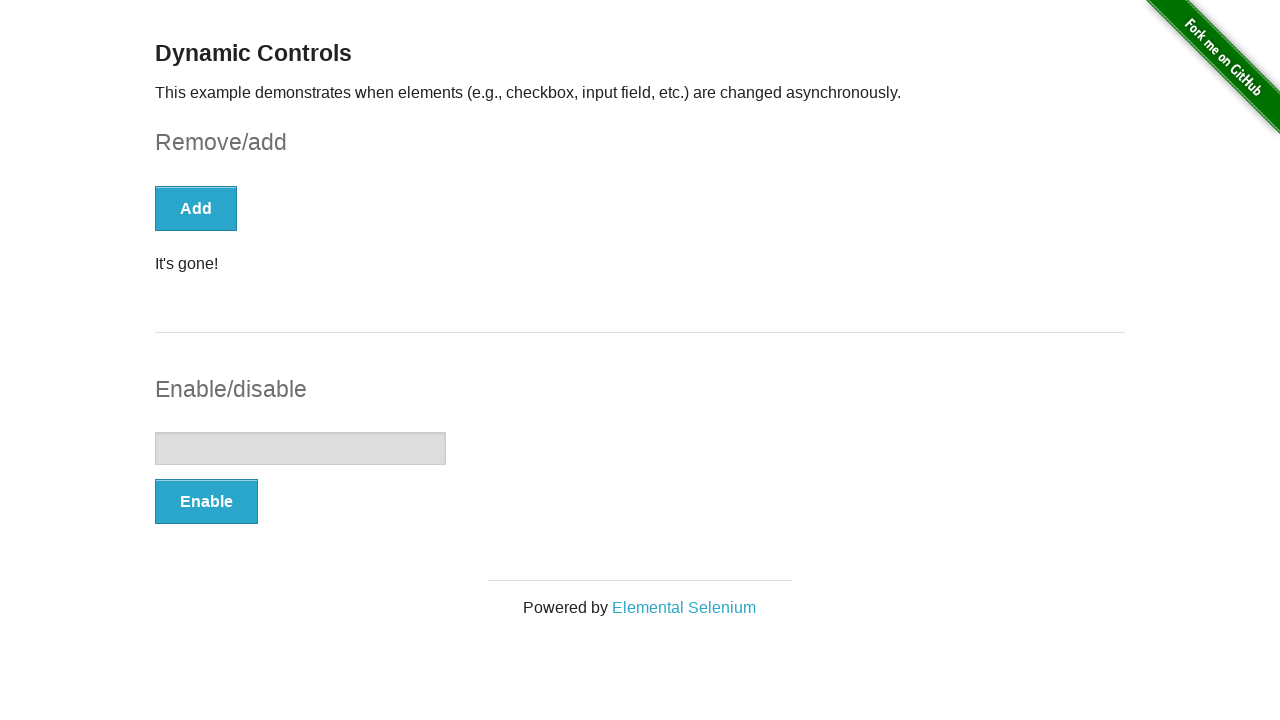

Clicked the Enable button to enable the text field at (206, 501) on xpath=//button[text()="Enable"]
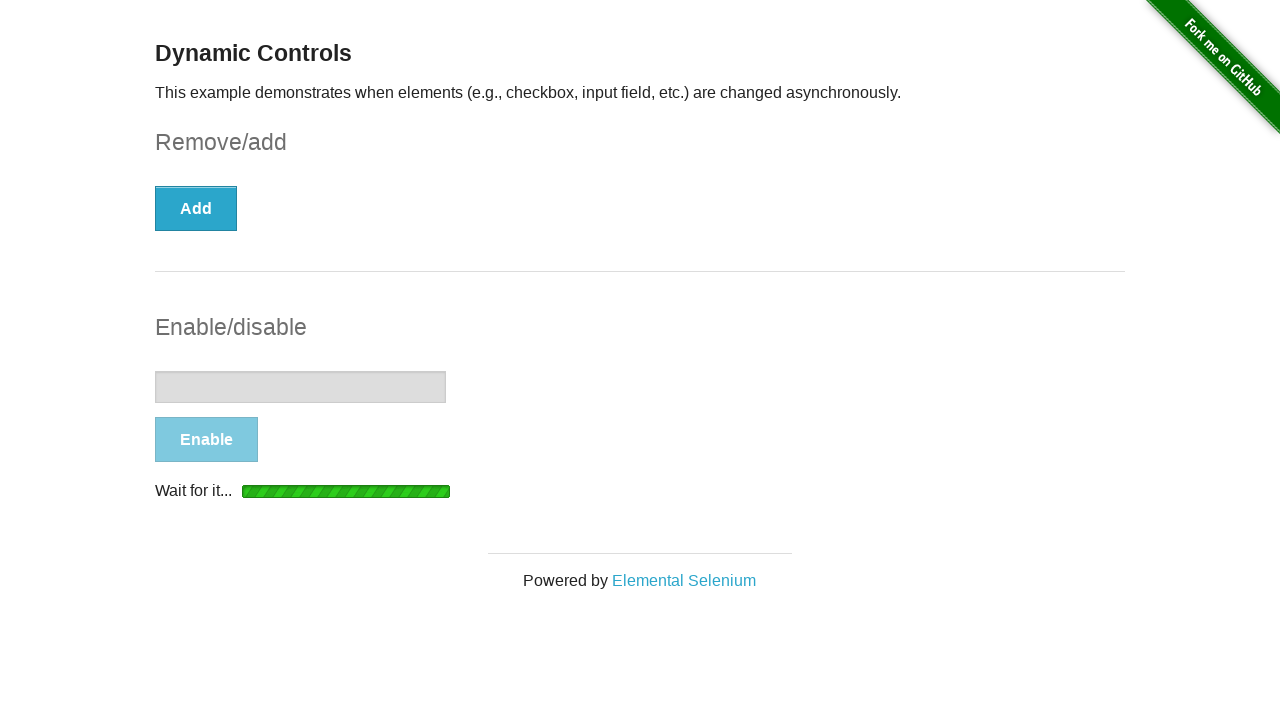

Verified that the text field is now visible and enabled
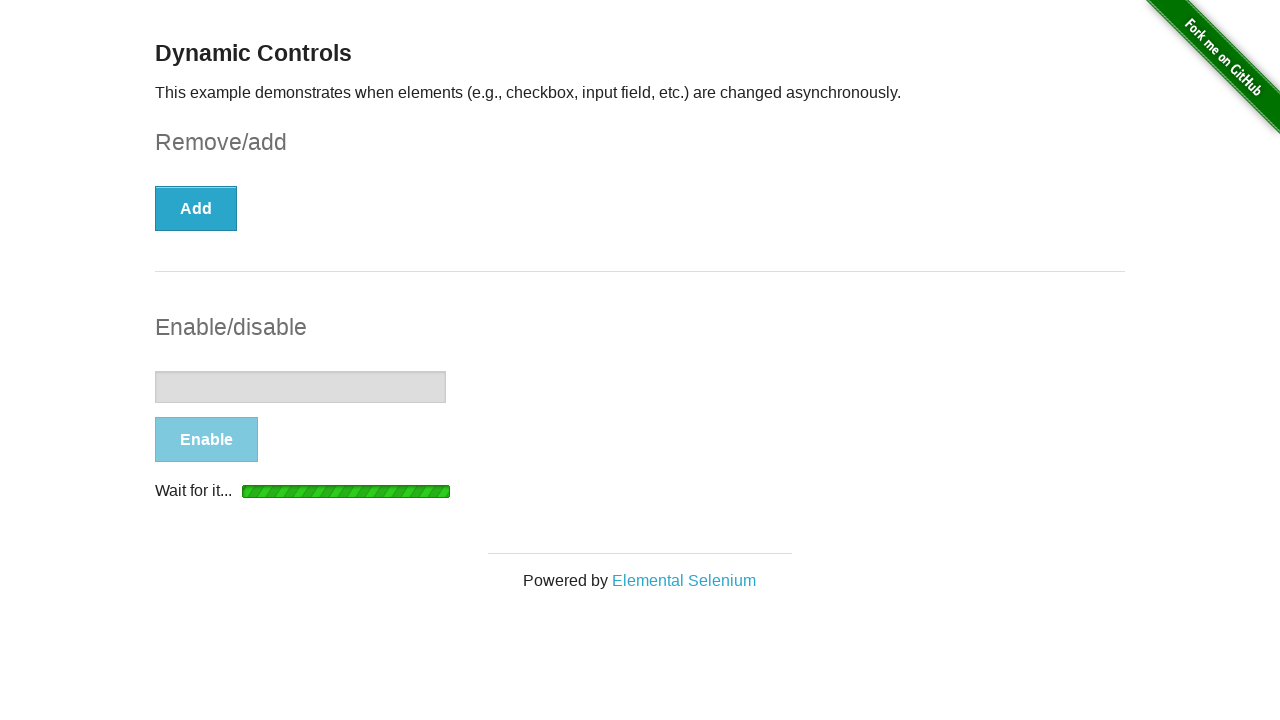

Entered 'test' into the text field on //input[@type="text"]
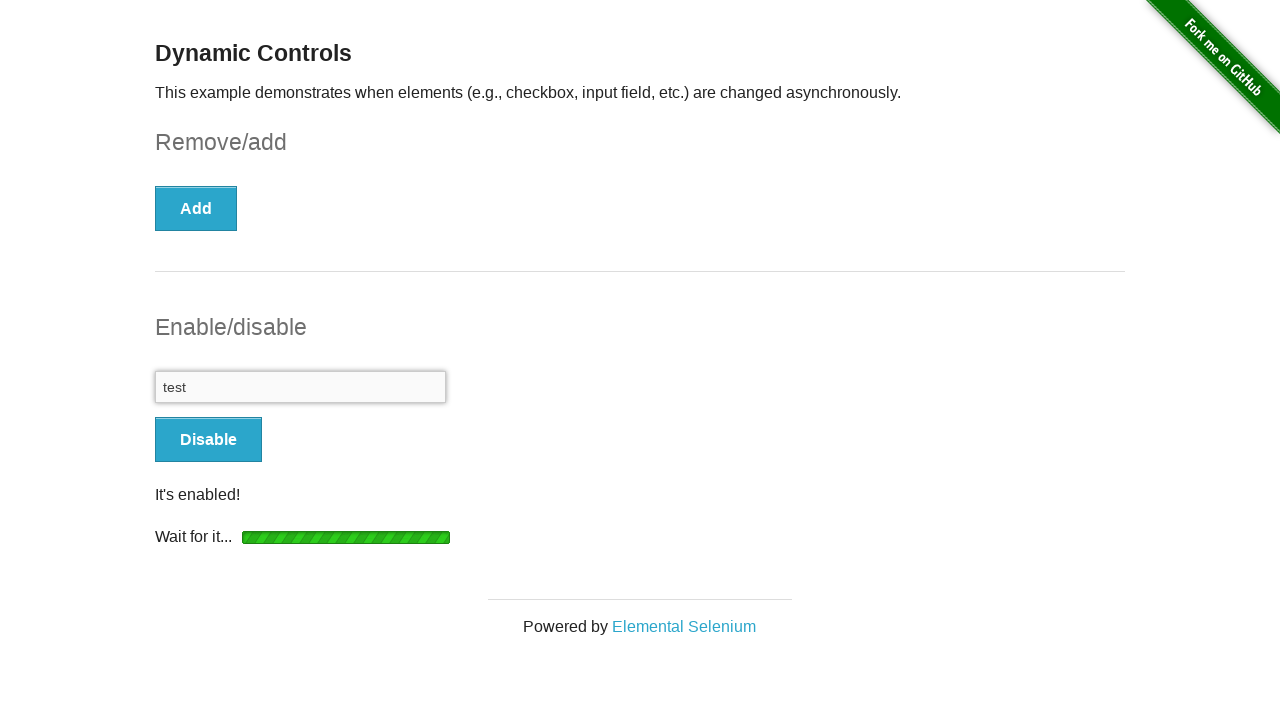

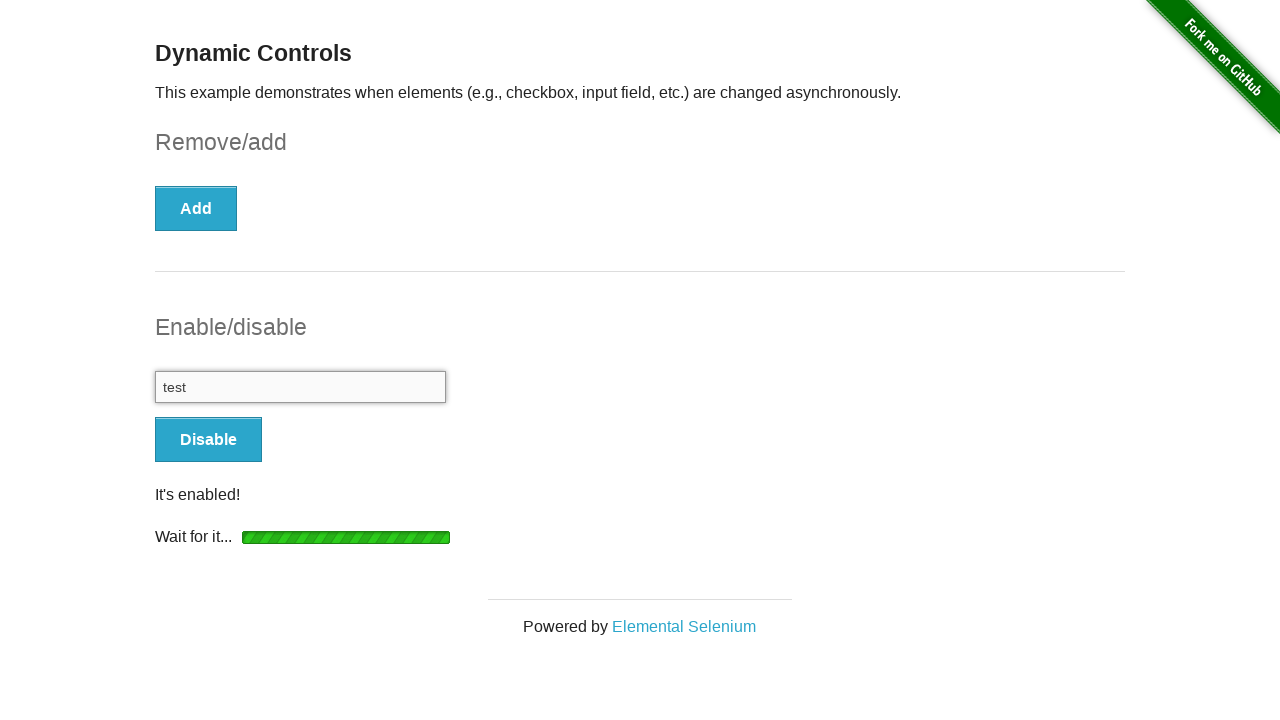